Navigates to Hepsiburada (Turkish e-commerce site) homepage and waits for page to load

Starting URL: https://hepsiburada.com

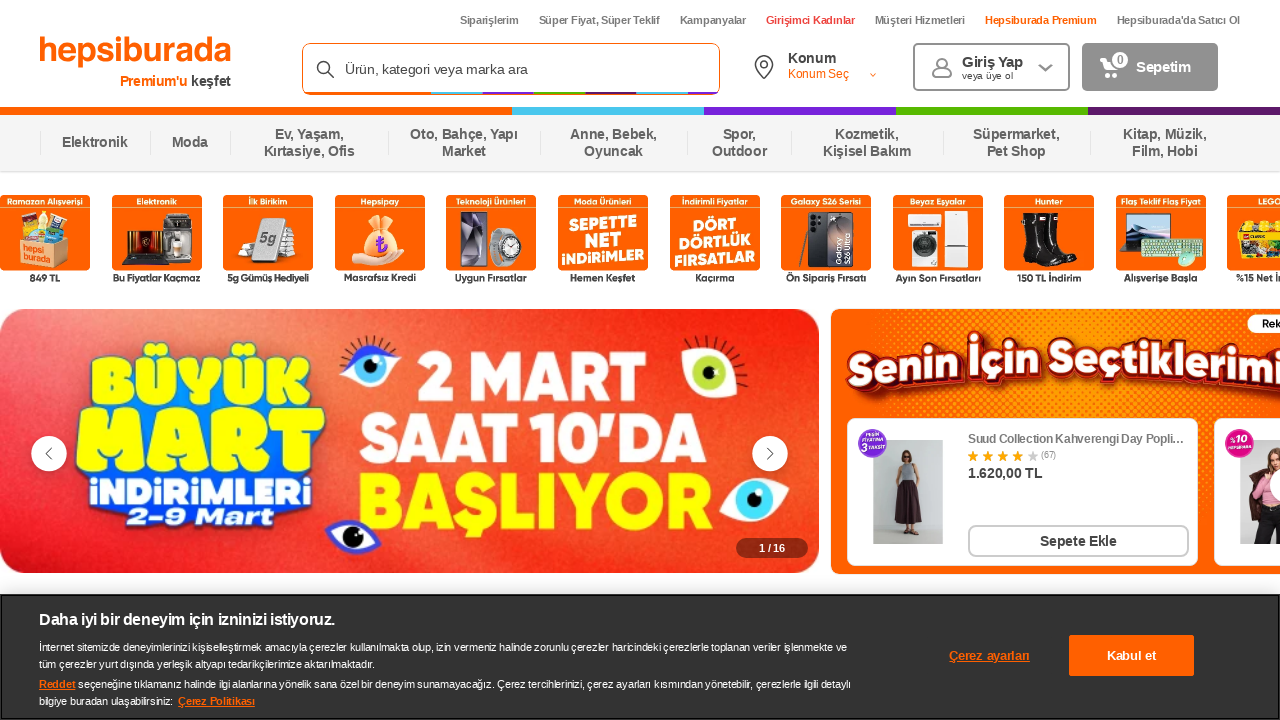

Navigated to Hepsiburada homepage and waited for DOM to load
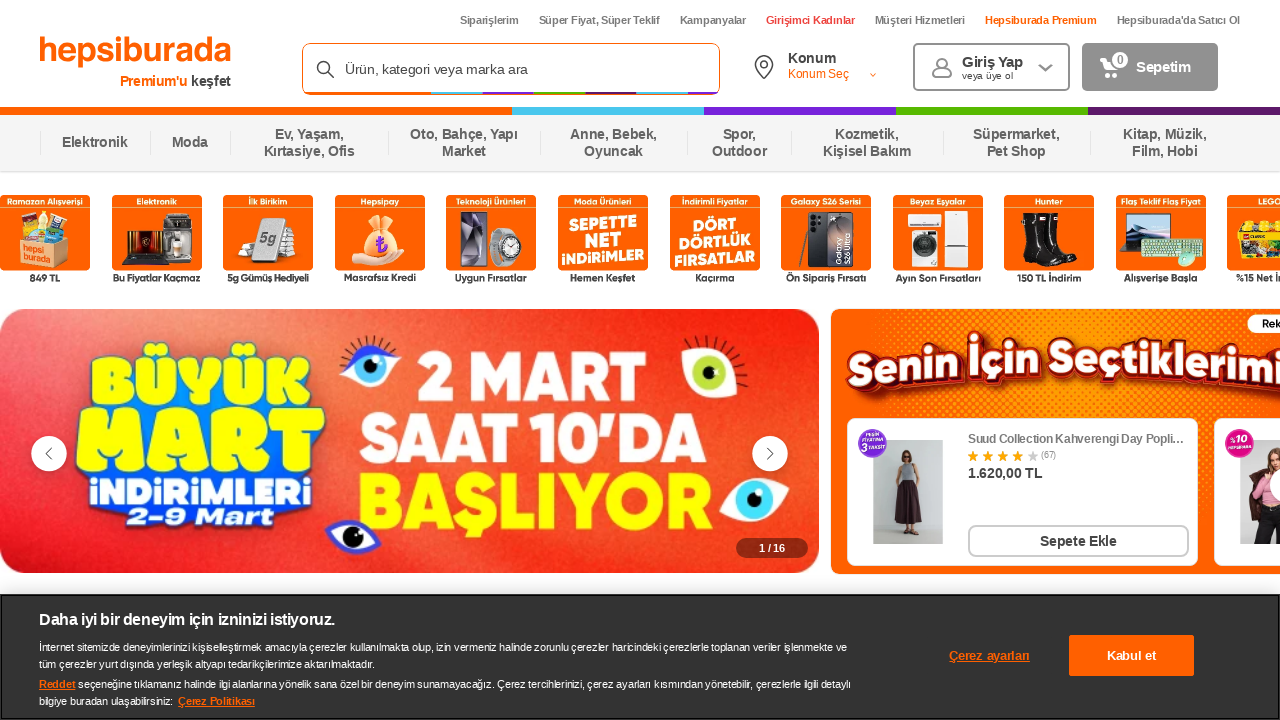

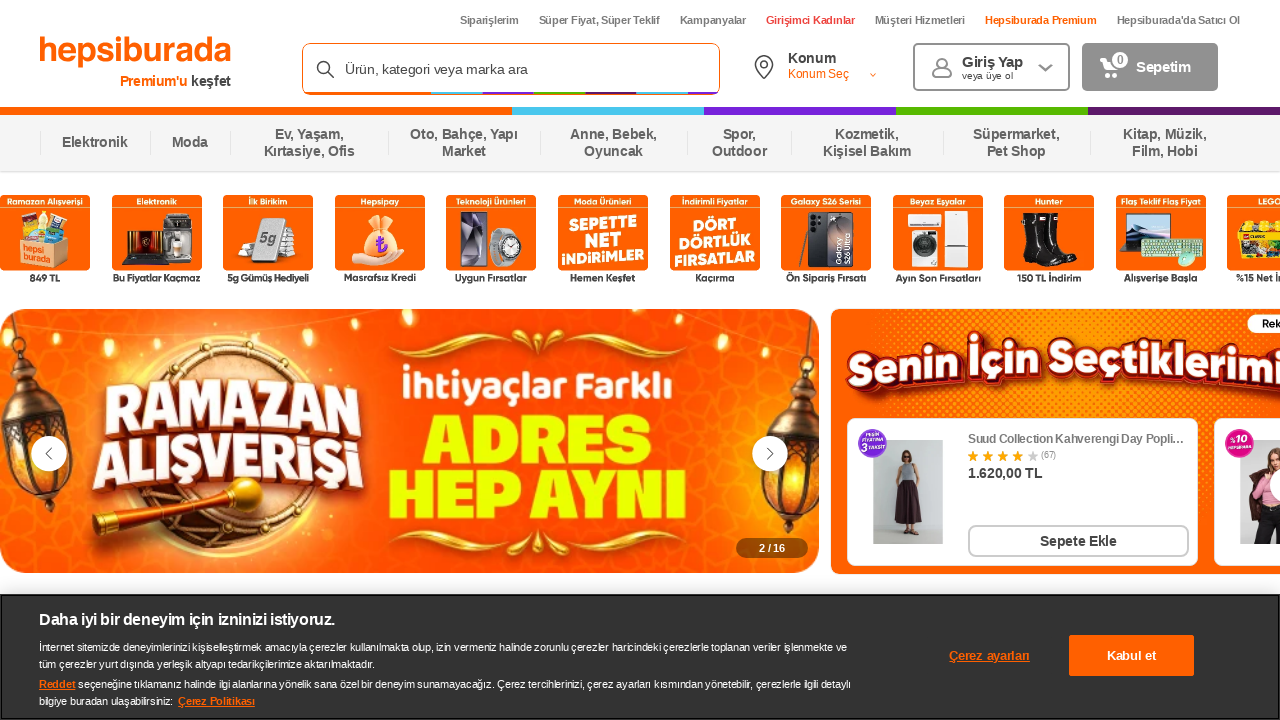